Tests that an unsaved change to an employee's name doesn't persist when switching between employees

Starting URL: https://devmountain-qa.github.io/employee-manager/1.2_Version/index.html

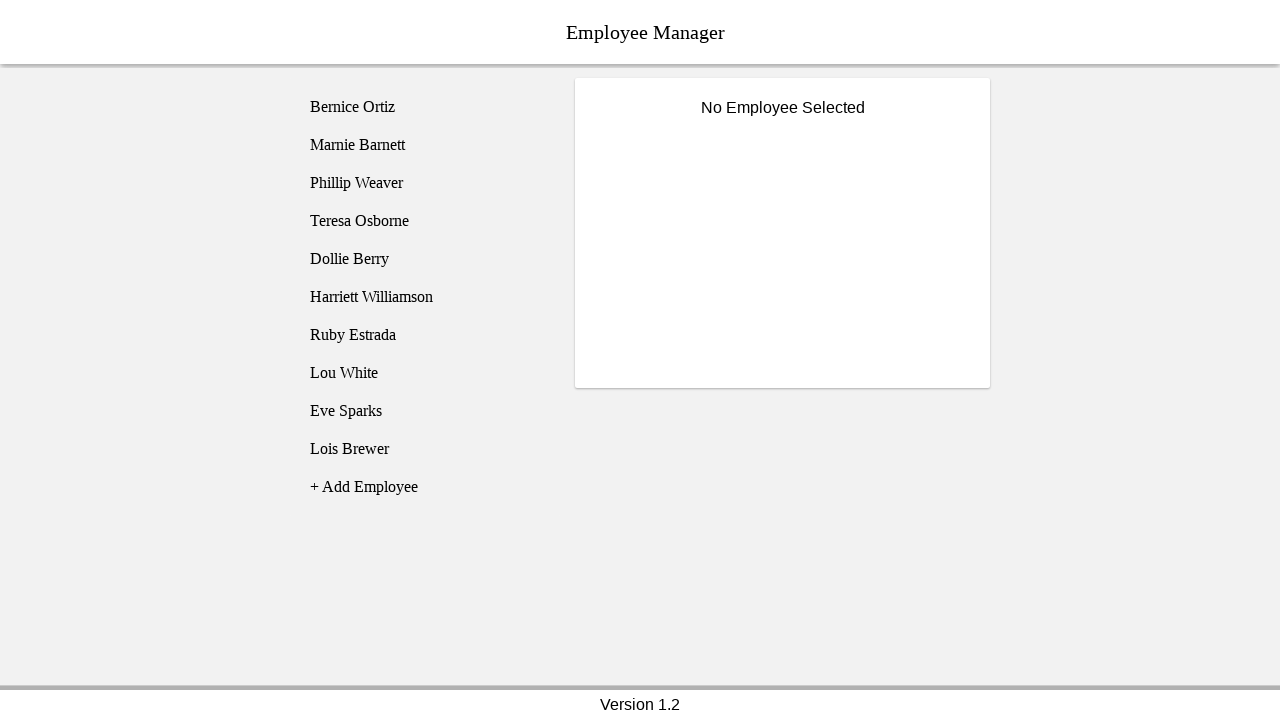

Clicked on Bernice Ortiz employee at (425, 107) on [name='employee1']
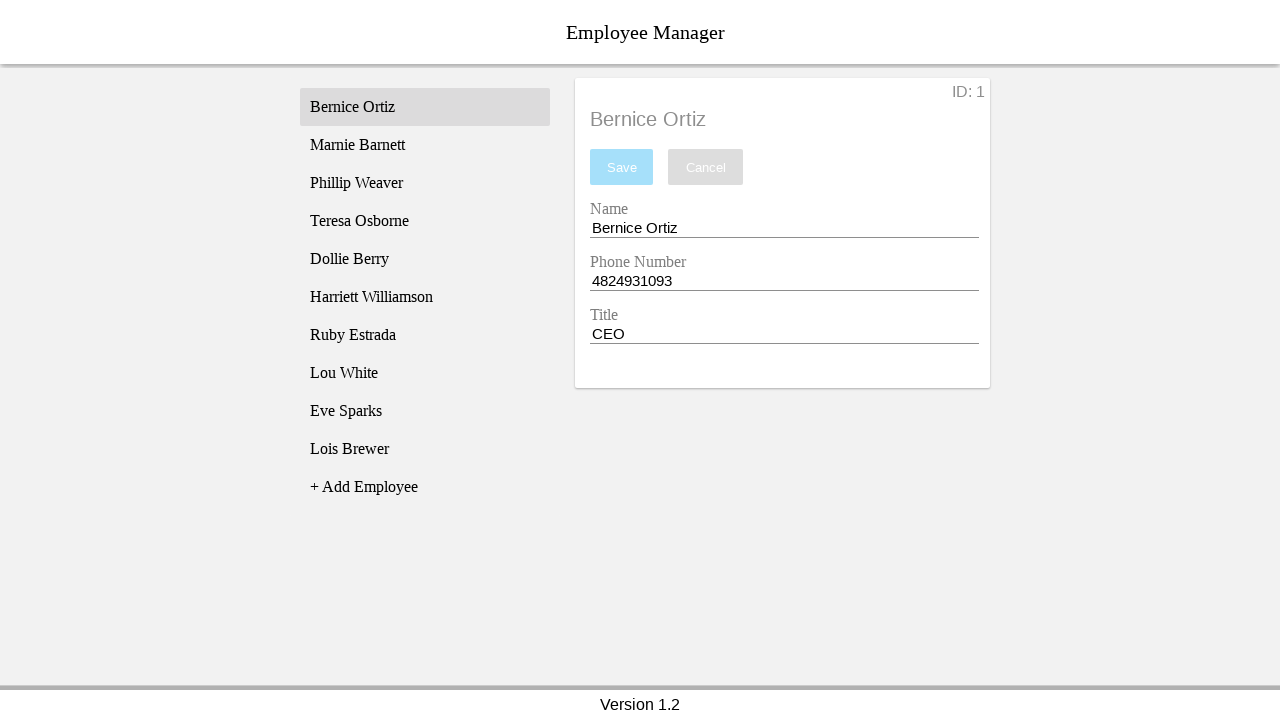

Name input field became visible
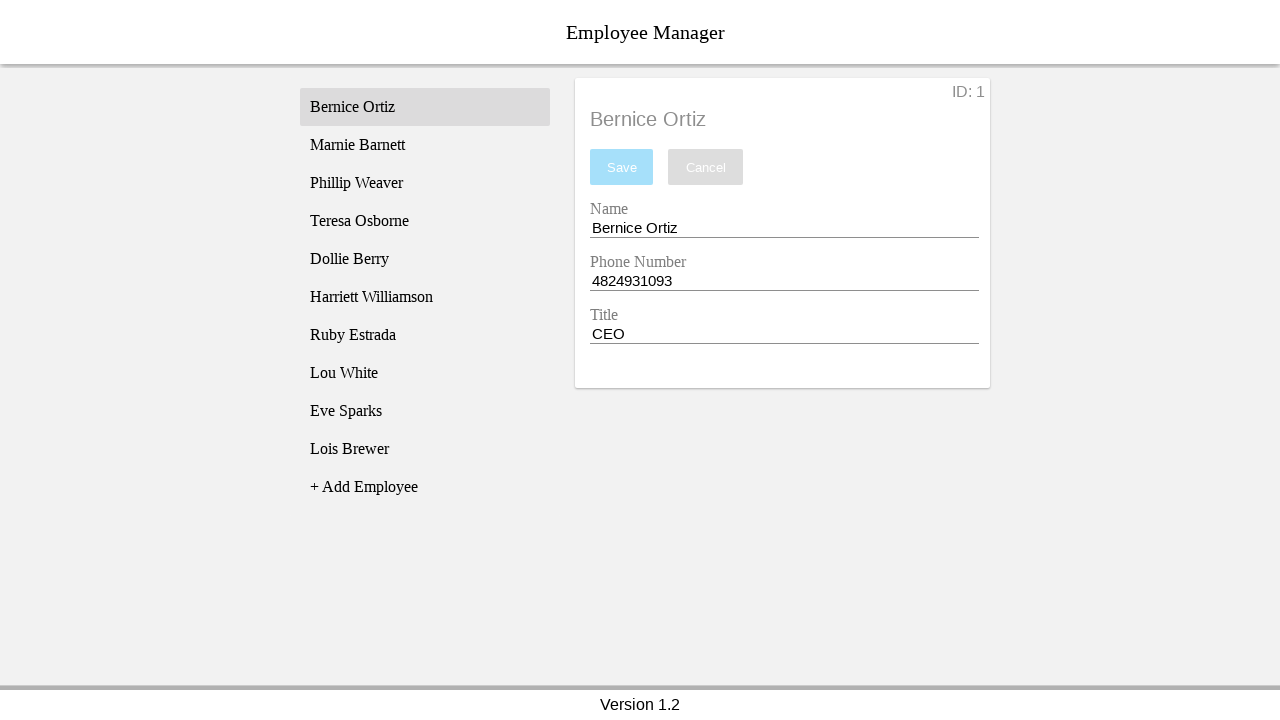

Filled name field with 'Test Name' on [name='nameEntry']
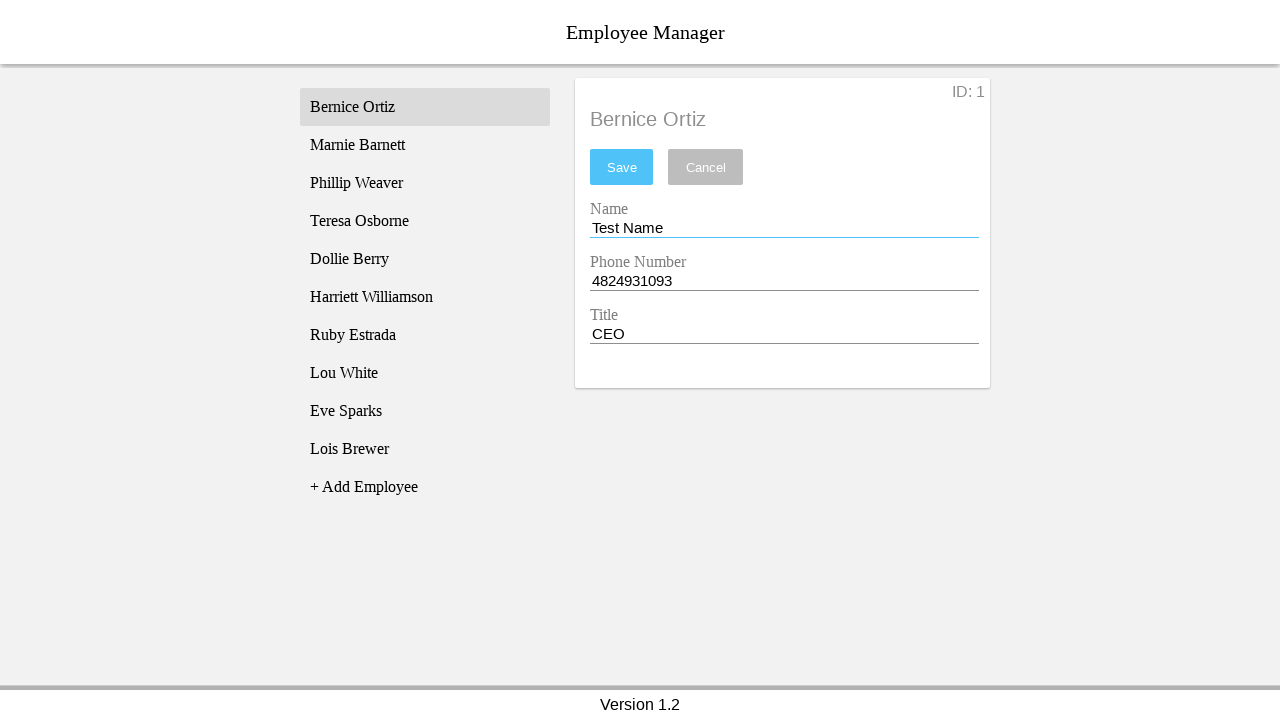

Clicked on Phillip Weaver employee at (425, 183) on [name='employee3']
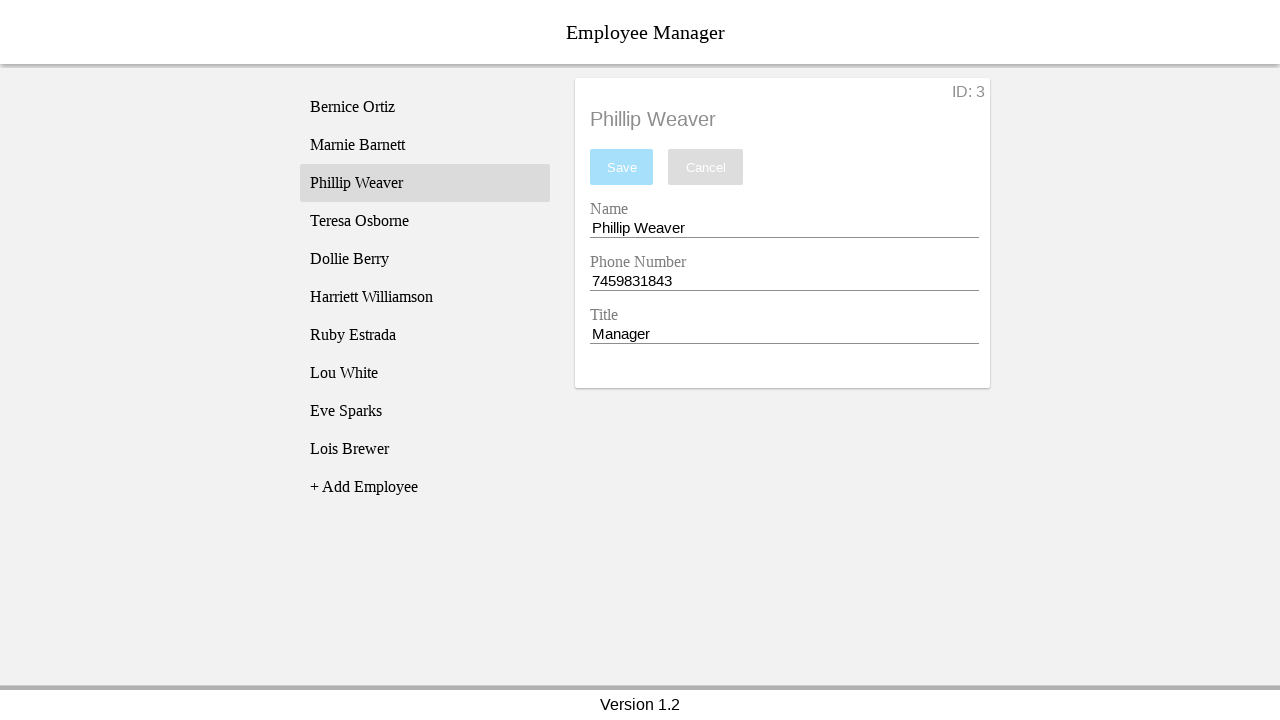

Phillip Weaver's name displayed in employee title
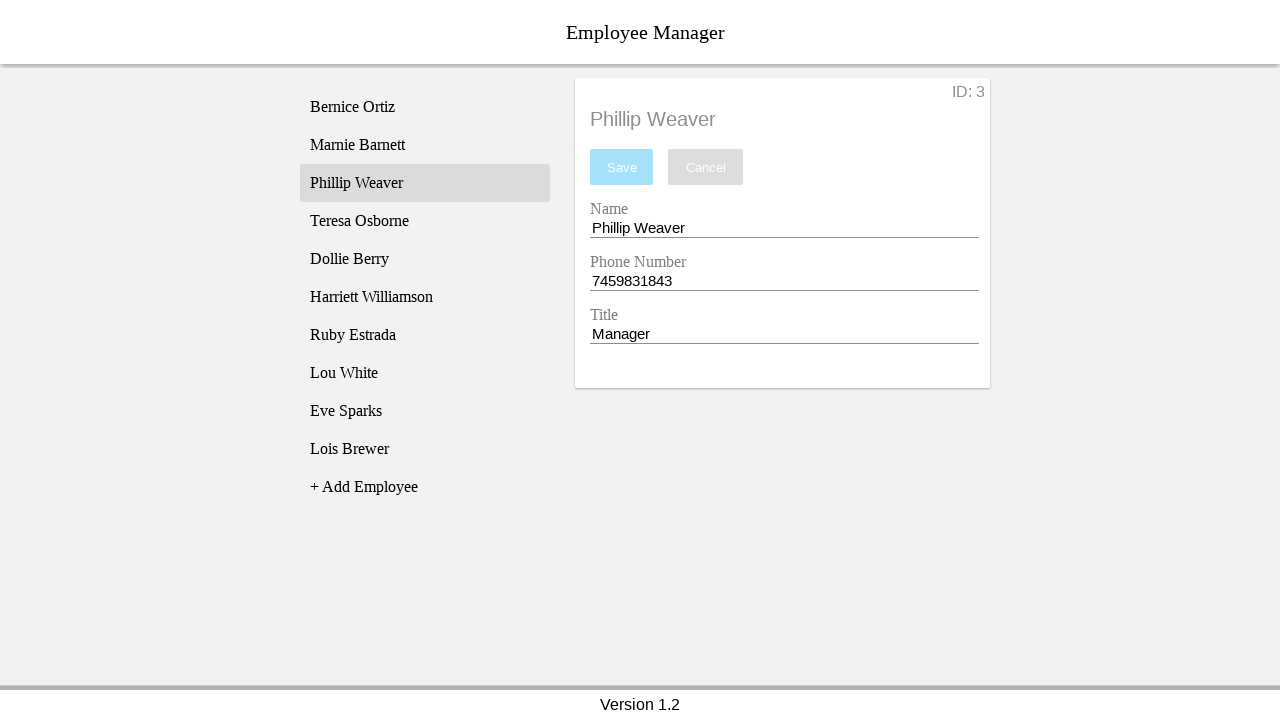

Clicked back on Bernice Ortiz employee at (425, 107) on [name='employee1']
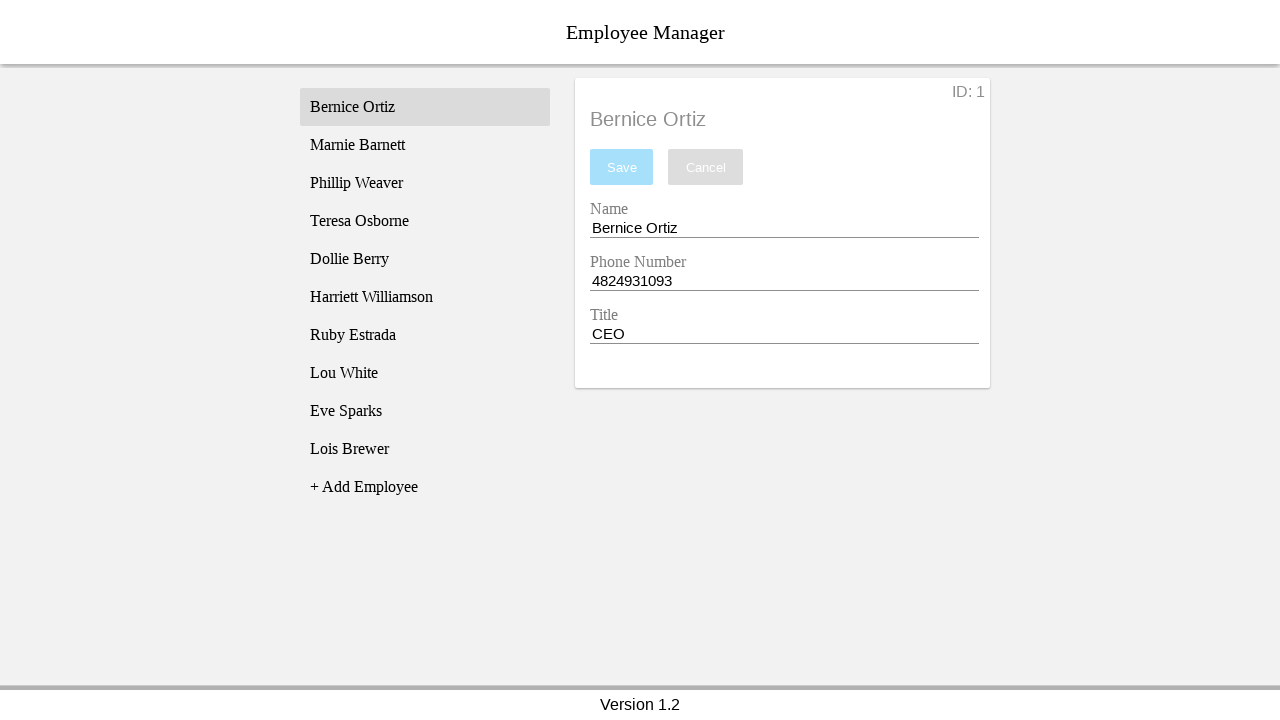

Bernice Ortiz's name displayed in employee title
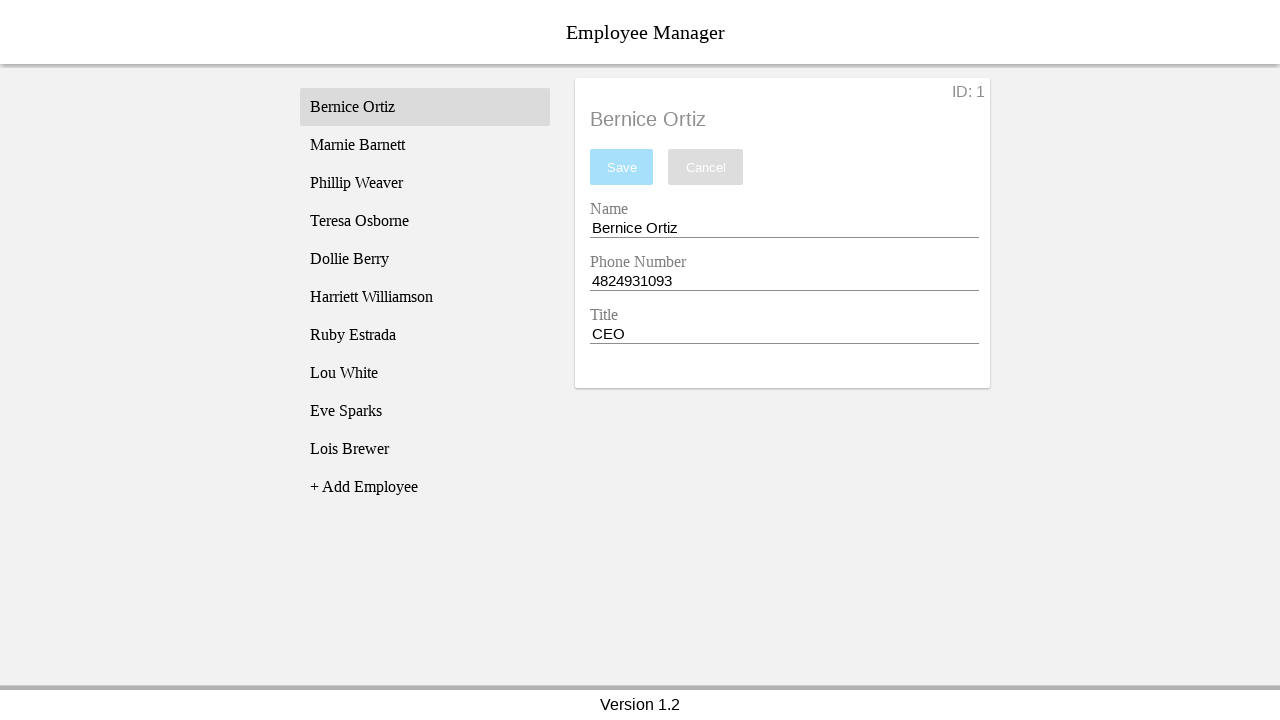

Verified name field reverted to 'Bernice Ortiz' - unsaved change did not persist
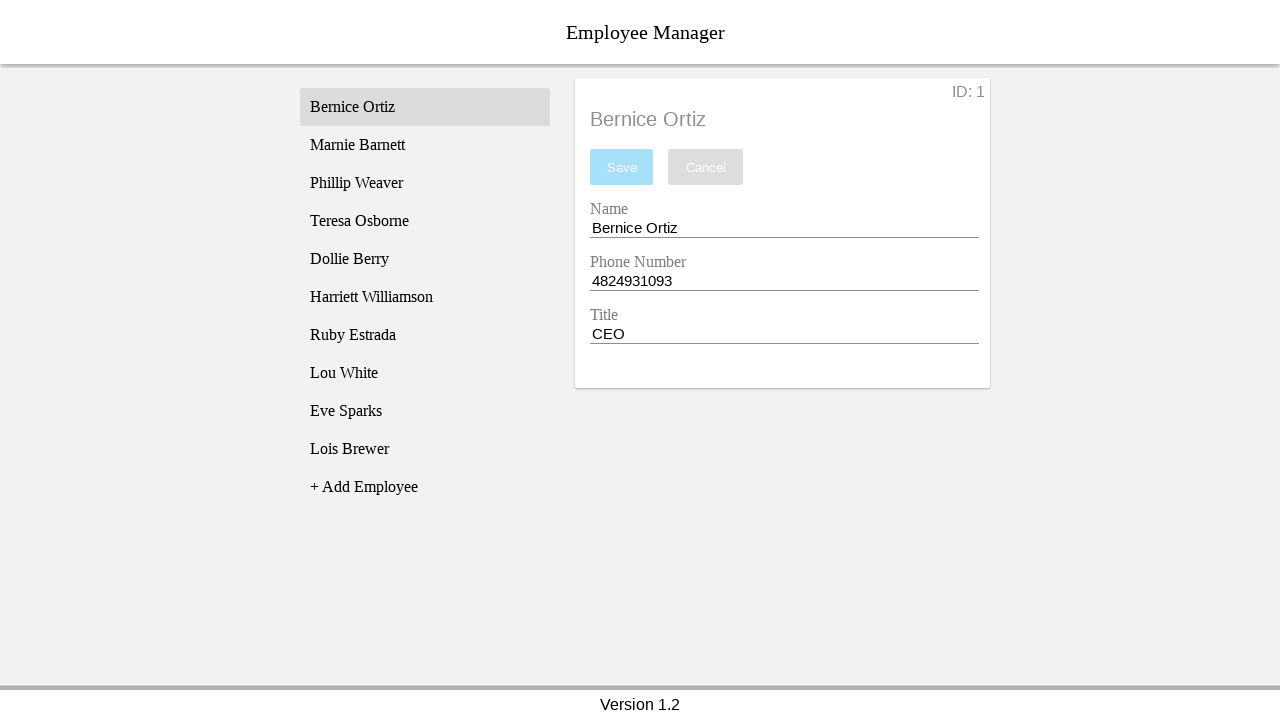

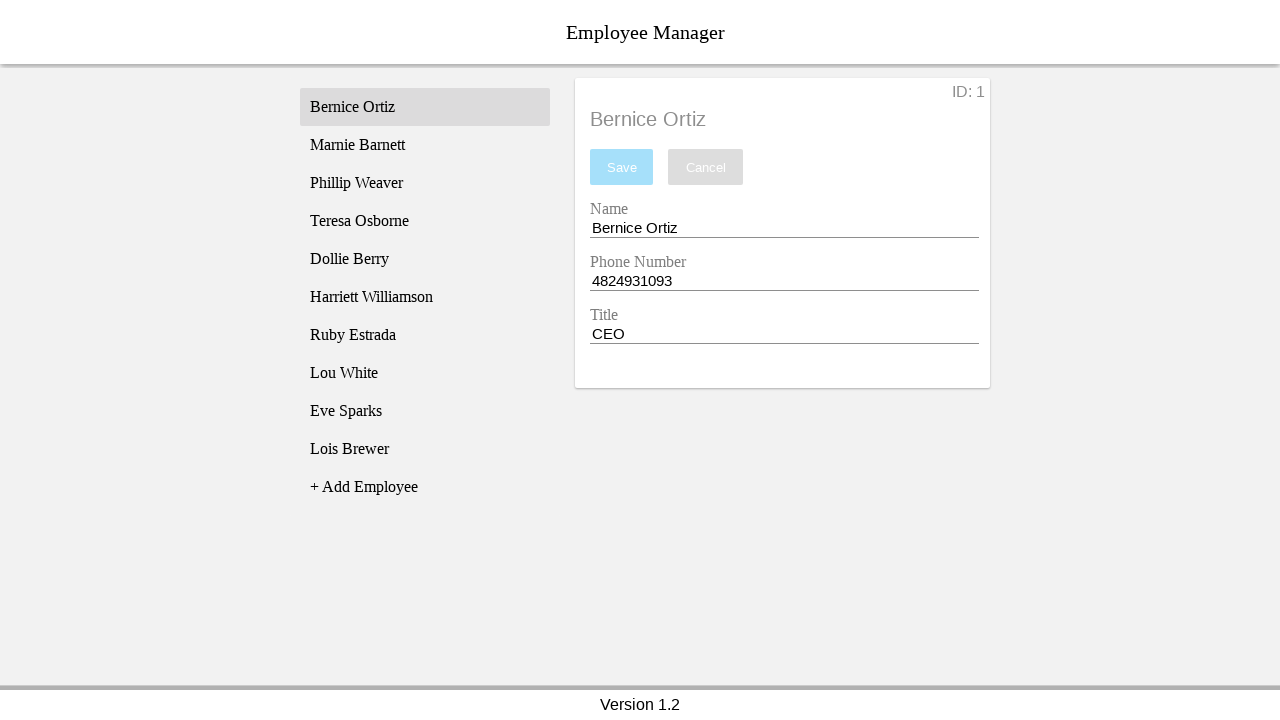